Tests dropdown selection functionality by selecting an option from a dropdown menu

Starting URL: https://rahulshettyacademy.com/AutomationPractice/

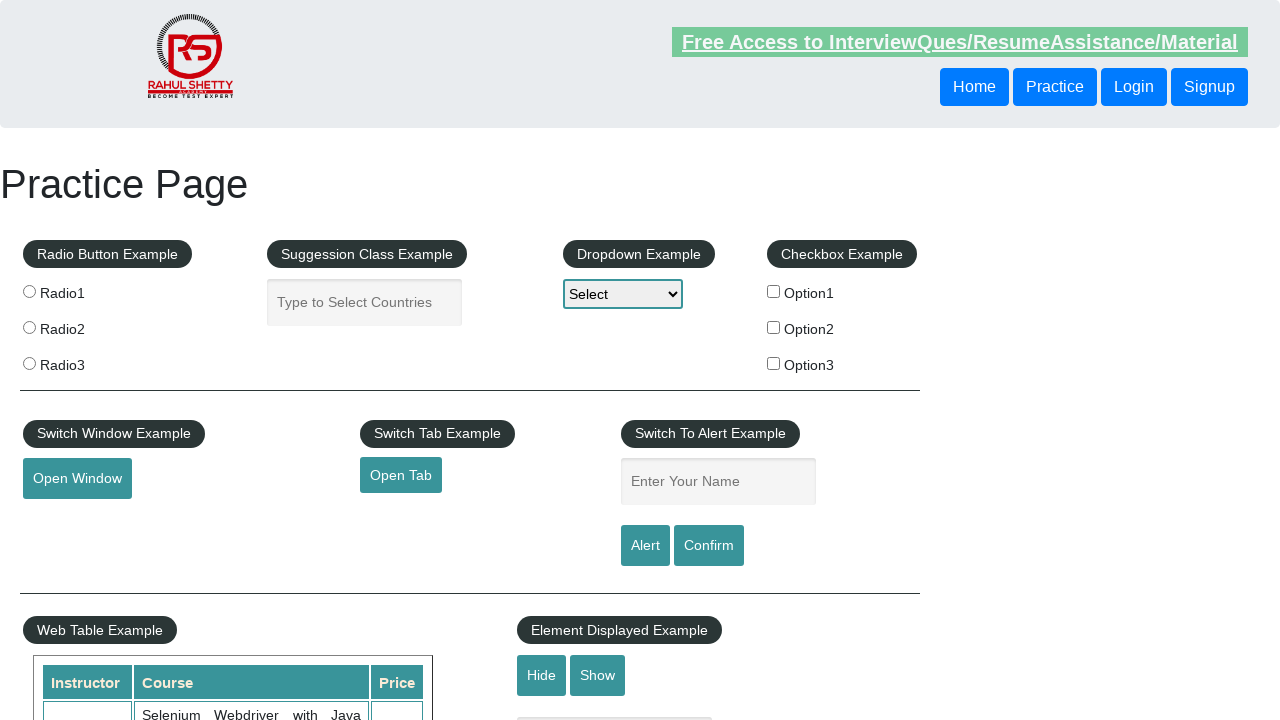

Navigated to AutomationPractice page
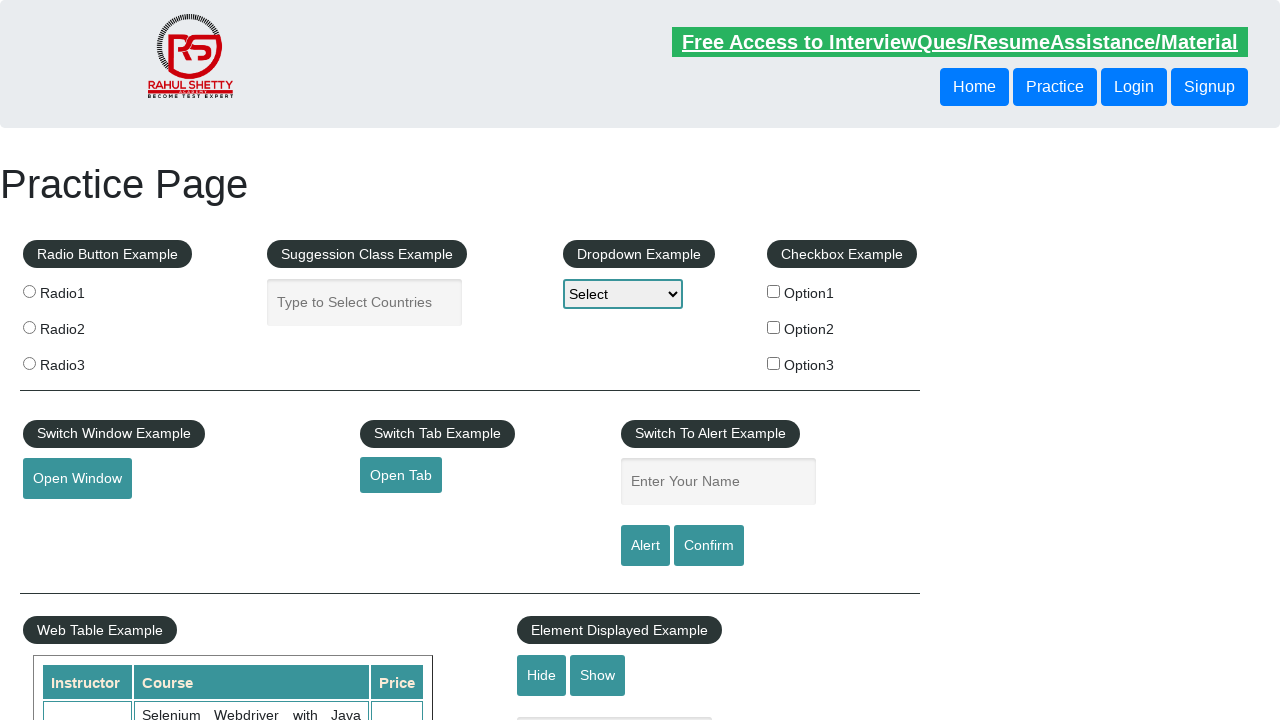

Selected Option3 from the dropdown menu on #dropdown-class-example
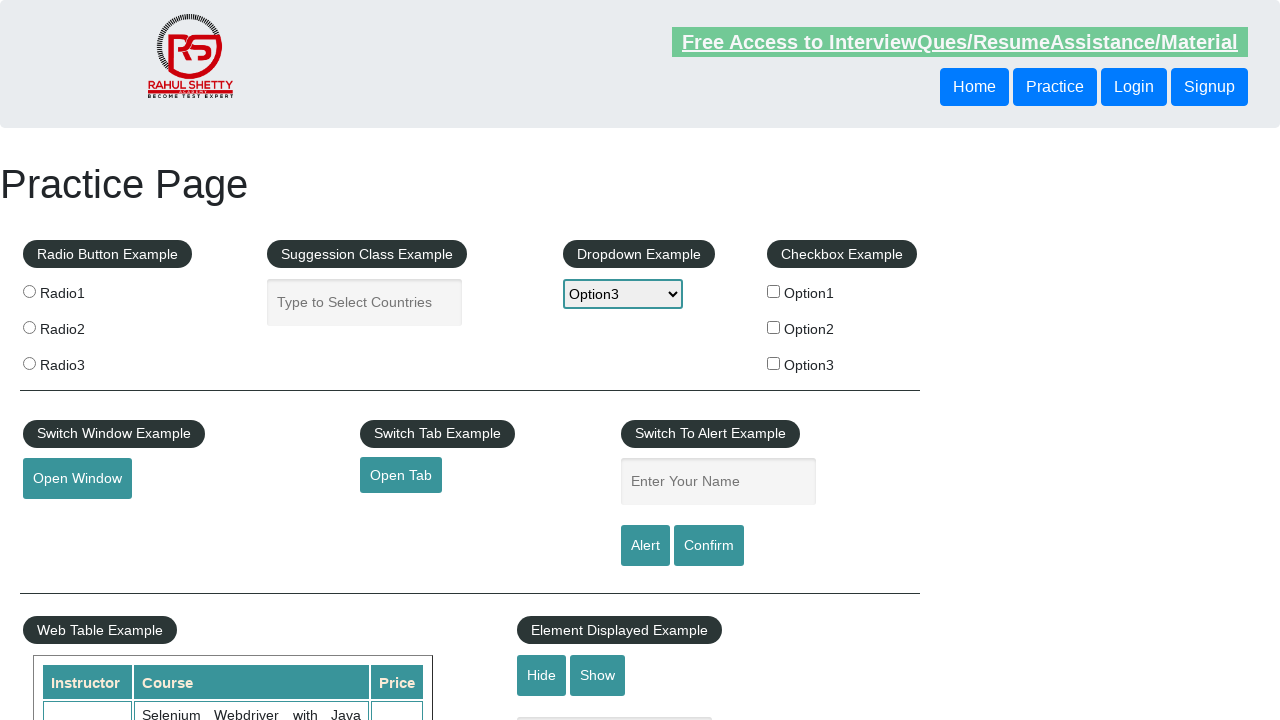

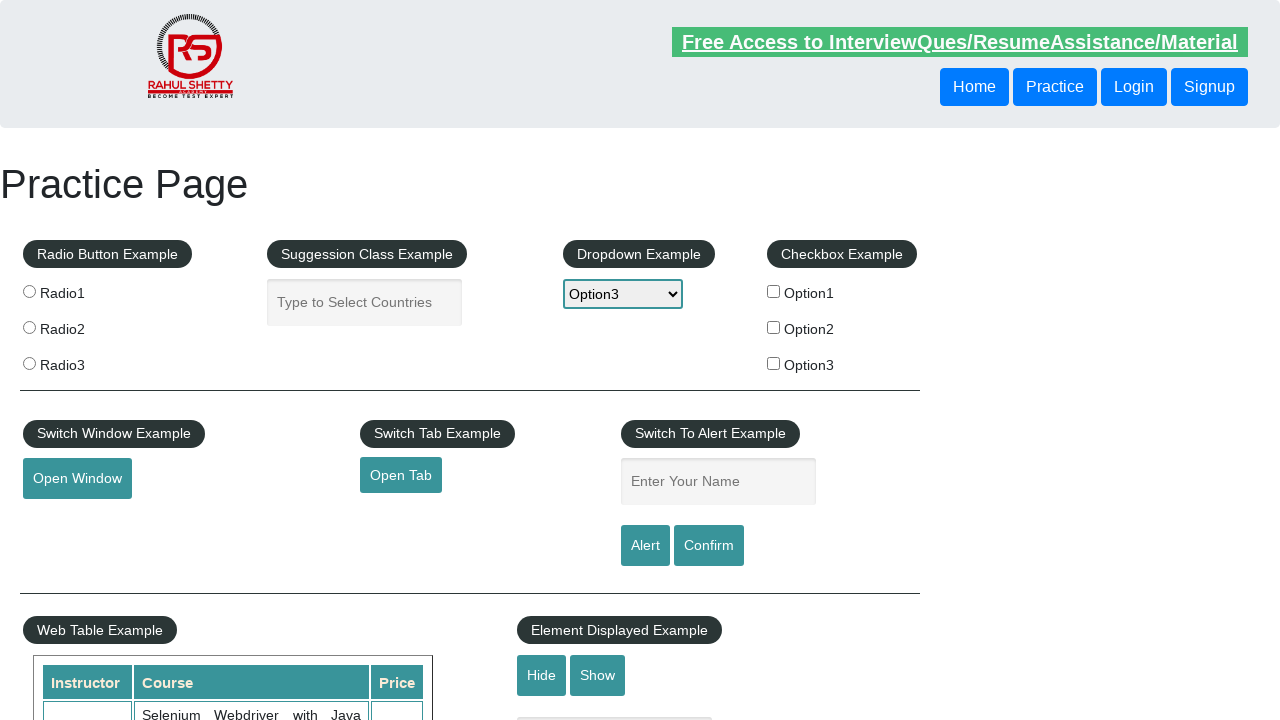